Tests JavaScript alert handling by clicking buttons that trigger different types of alerts (simple alert, confirmation, and prompt) and interacting with them

Starting URL: https://syntaxprojects.com/javascript-alert-box-demo.php

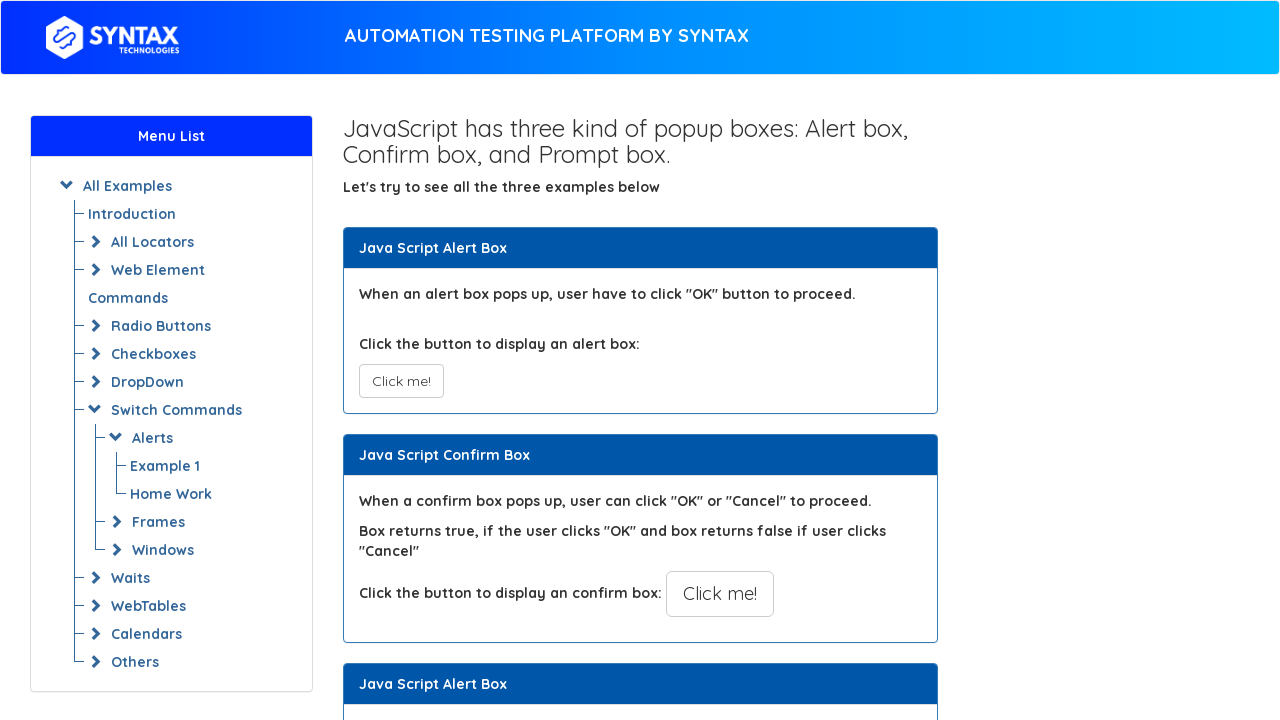

Clicked JavaScript Alert button to trigger simple alert at (401, 381) on xpath=//button[@onclick='myAlertFunction()']
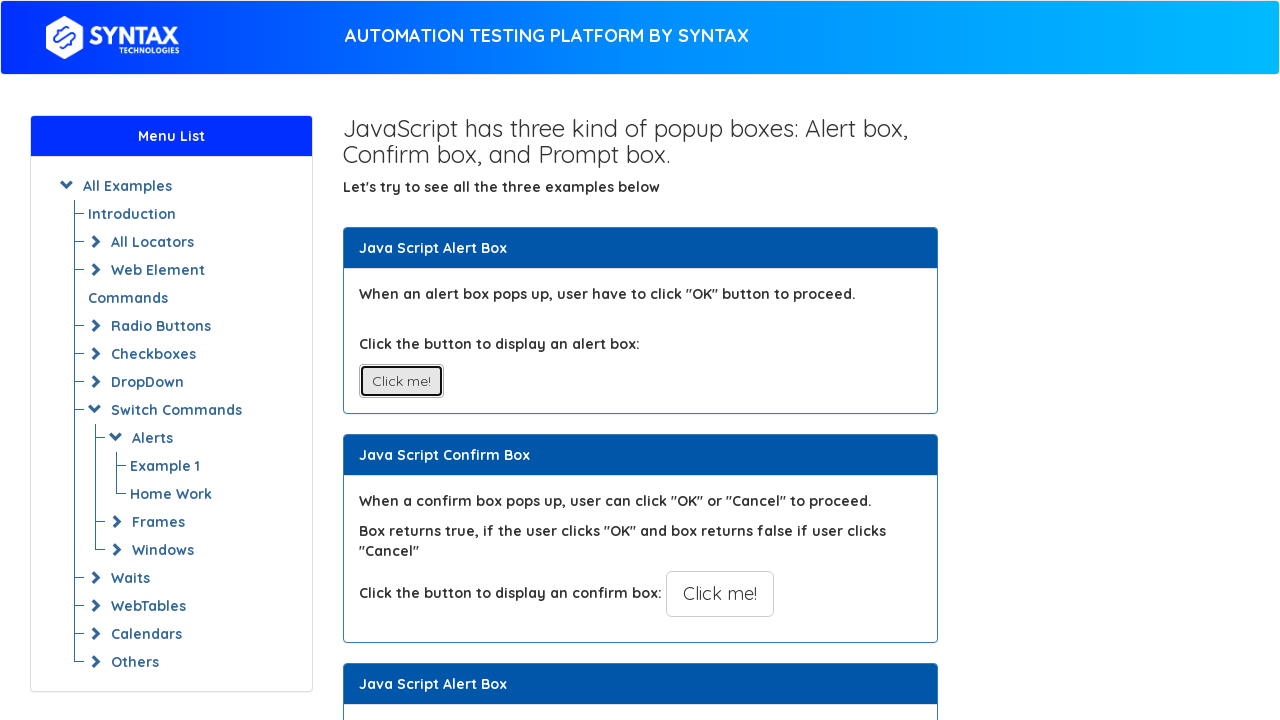

Set up dialog handler to accept alerts
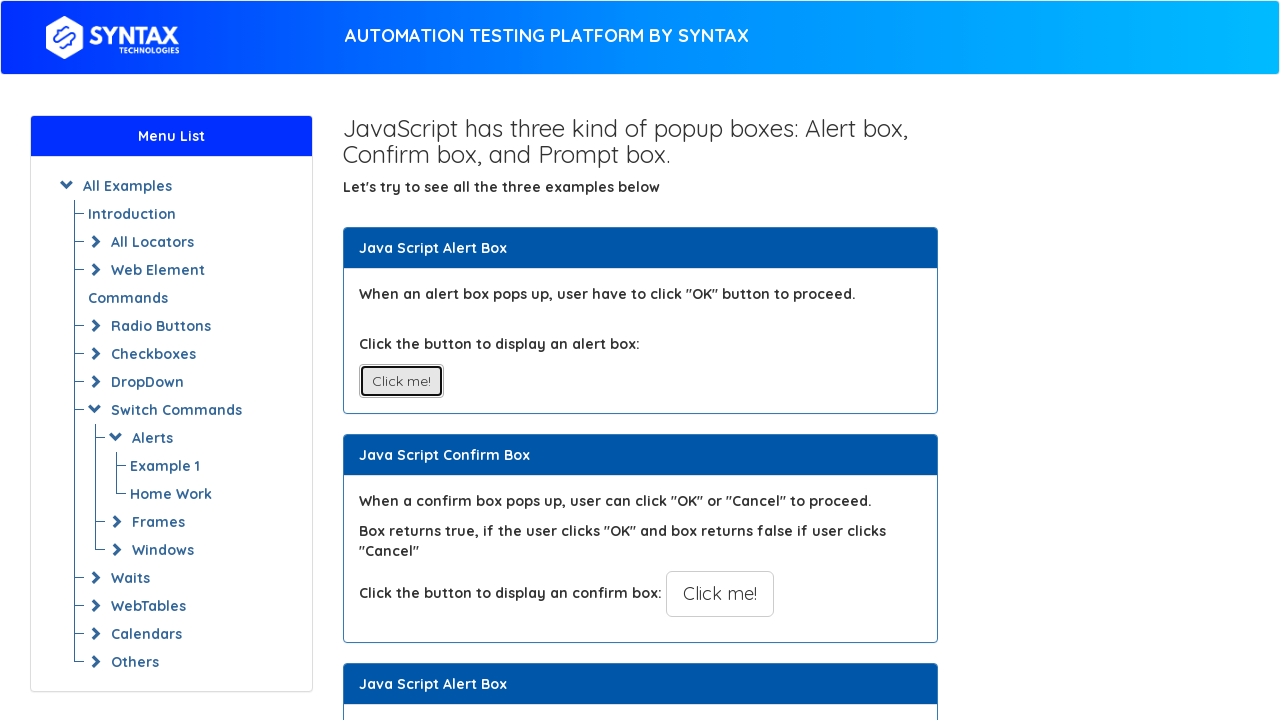

Clicked JavaScript Confirm button to trigger confirmation dialog at (720, 594) on xpath=//button[@onclick='myConfirmFunction()']
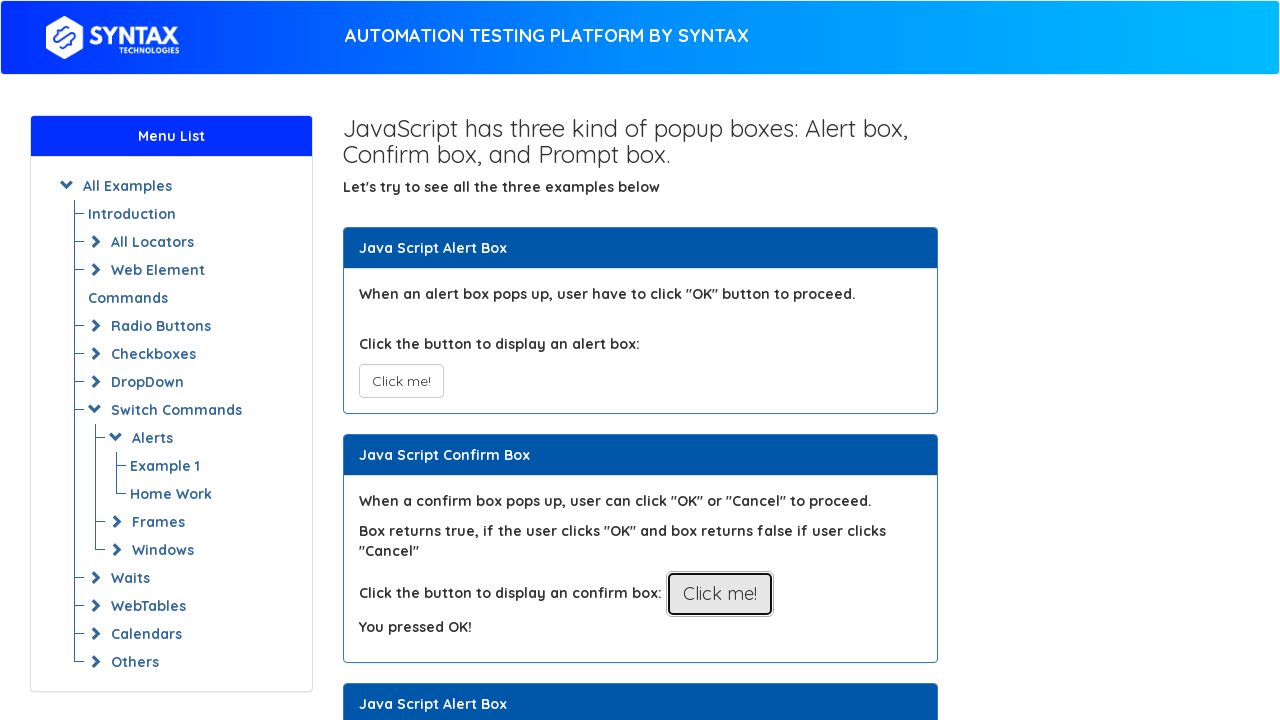

Set up one-time dialog handler to dismiss confirmation dialog
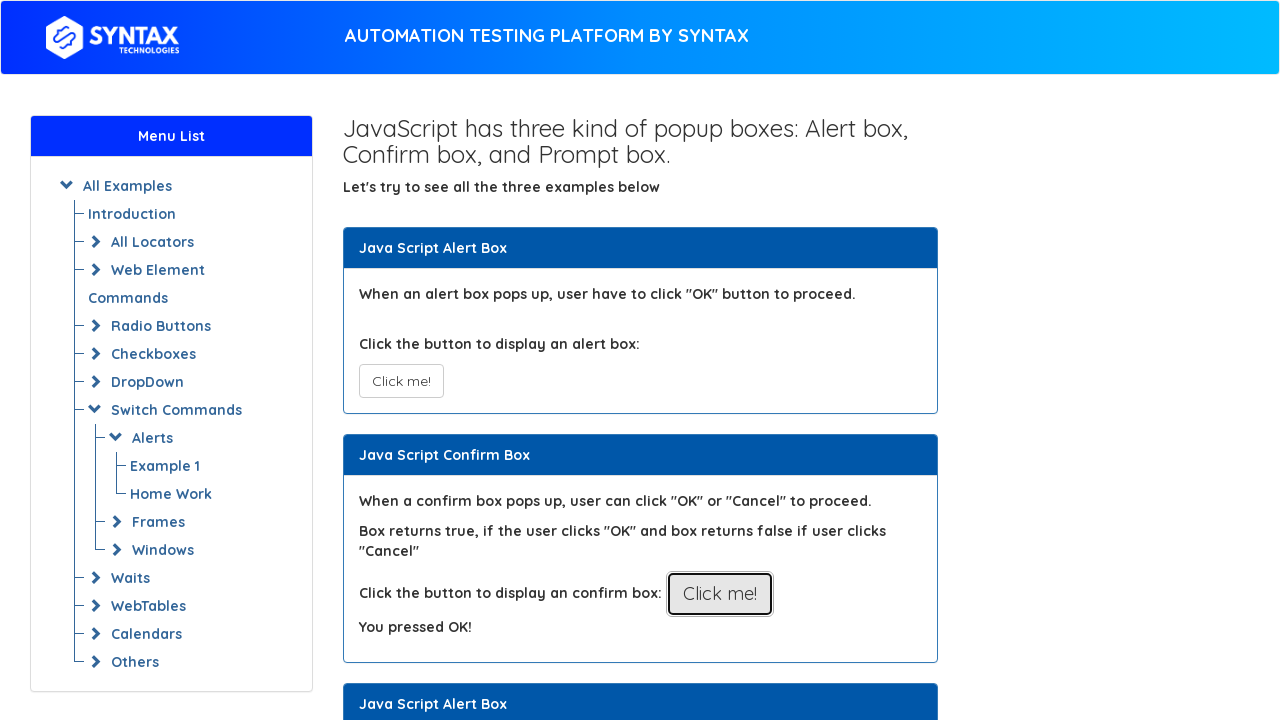

Clicked JavaScript Prompt button to trigger prompt dialog at (714, 360) on xpath=//button[text()='Click for Prompt Box']
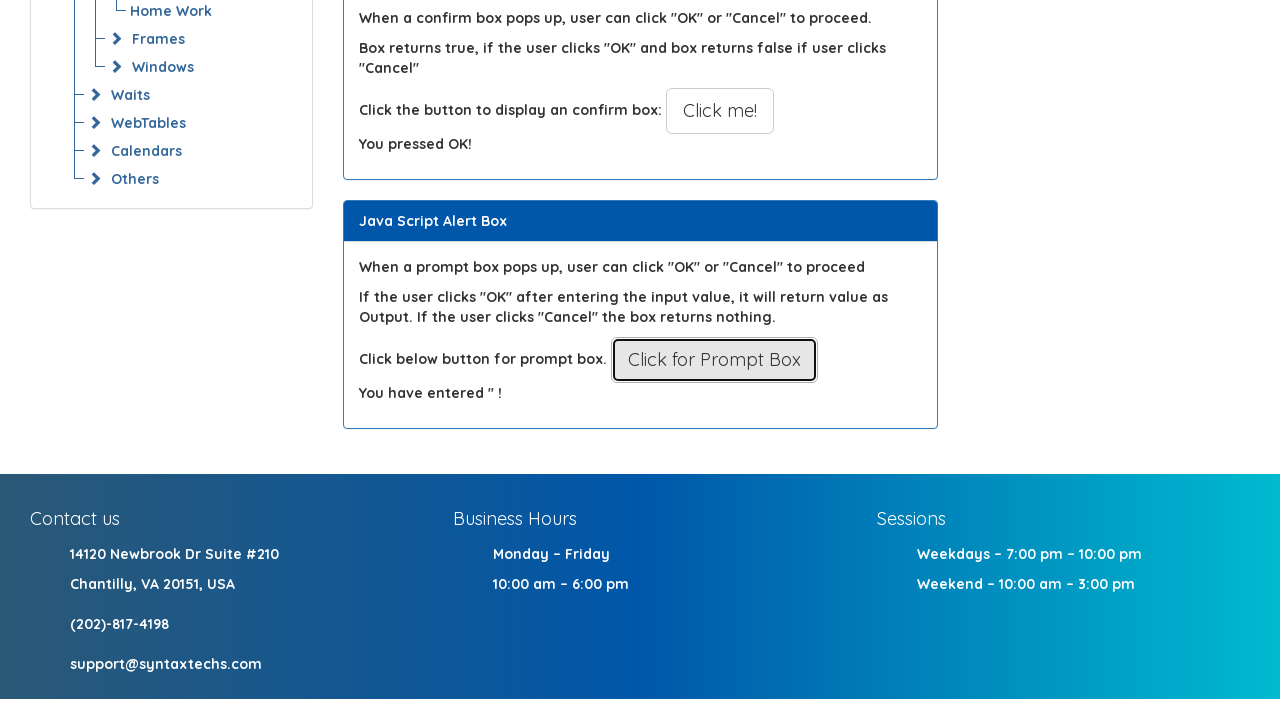

Set up one-time dialog handler to accept prompt dialog
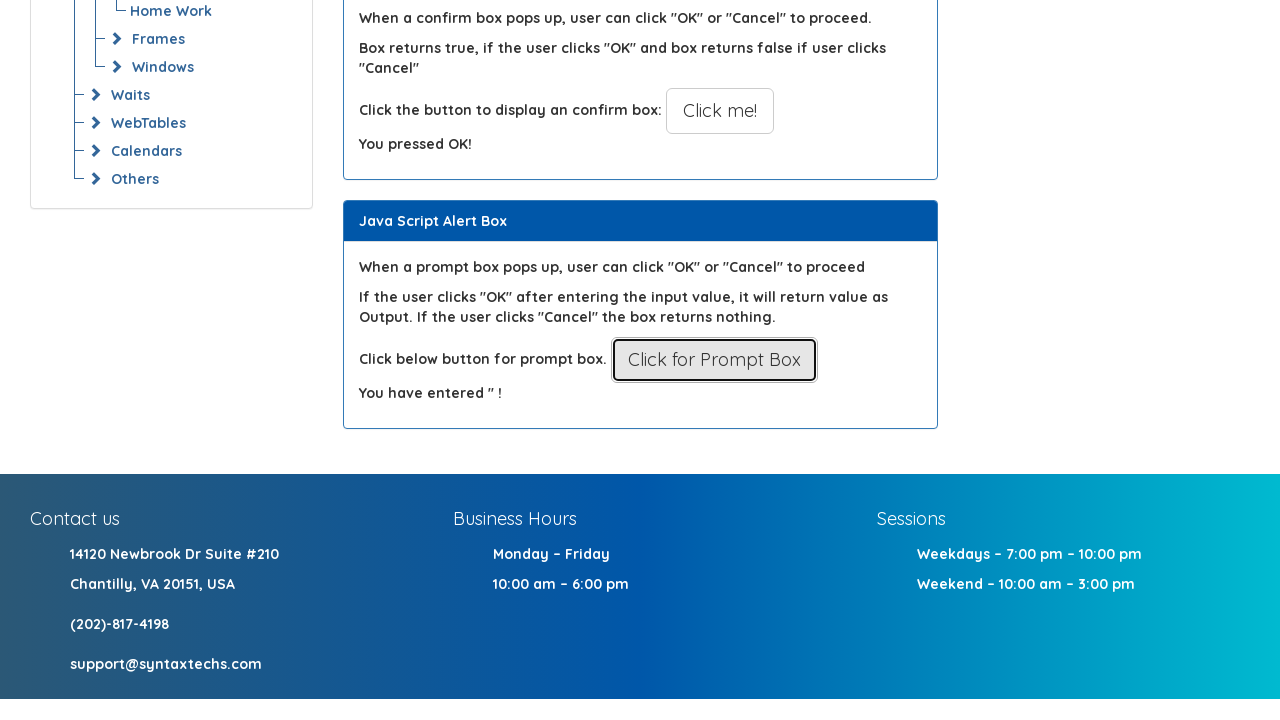

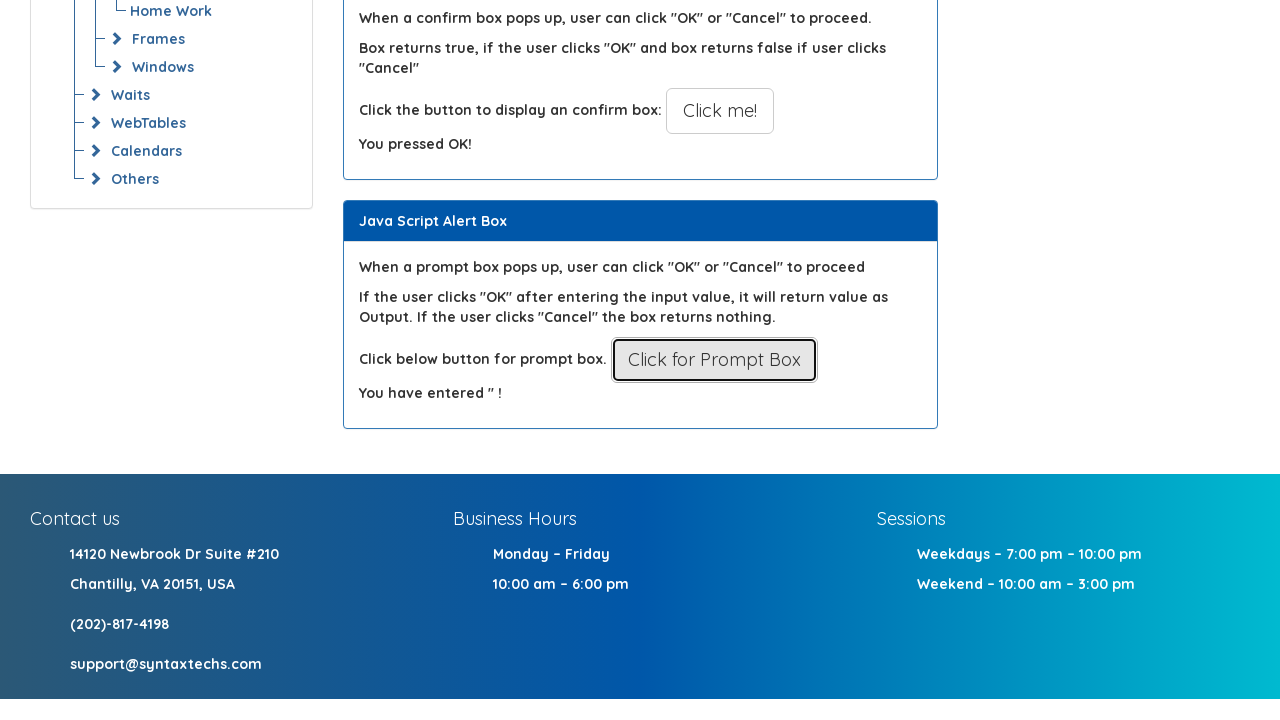